Tests that entering a number below 50 displays the error message "Number is too small"

Starting URL: https://kristinek.github.io/site/tasks/enter_a_number

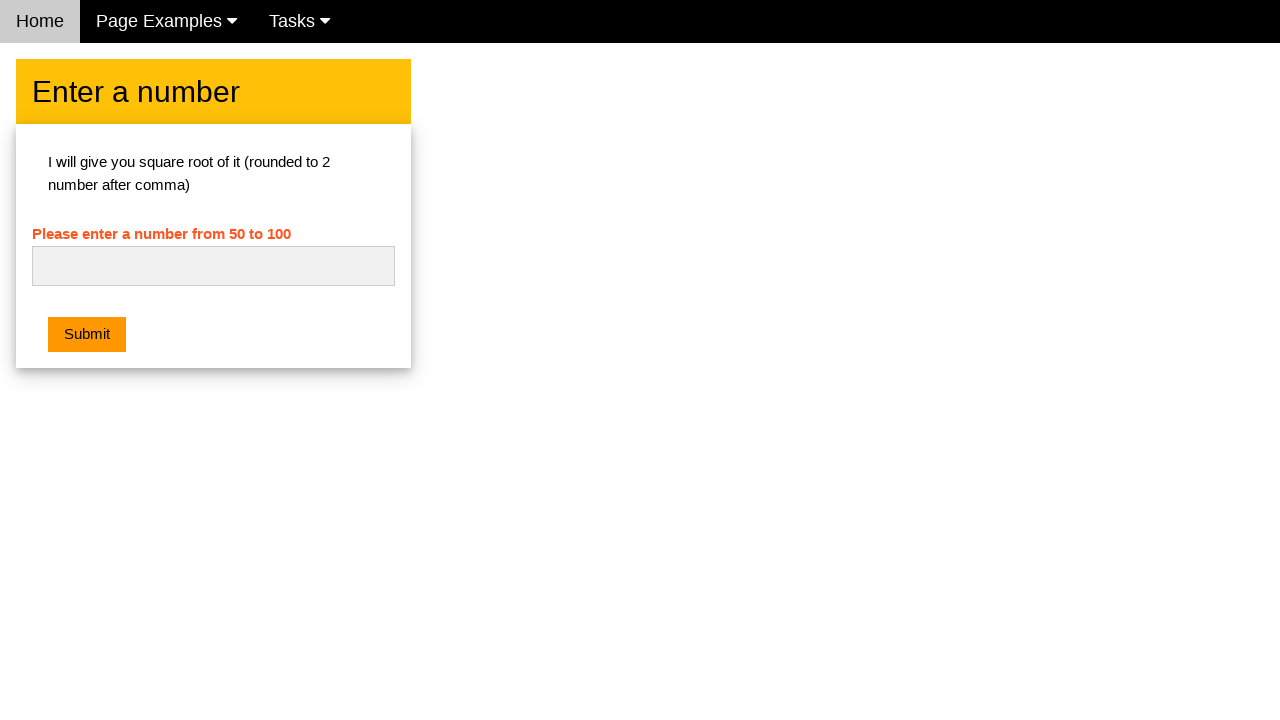

Filled number input field with '15' on #numb
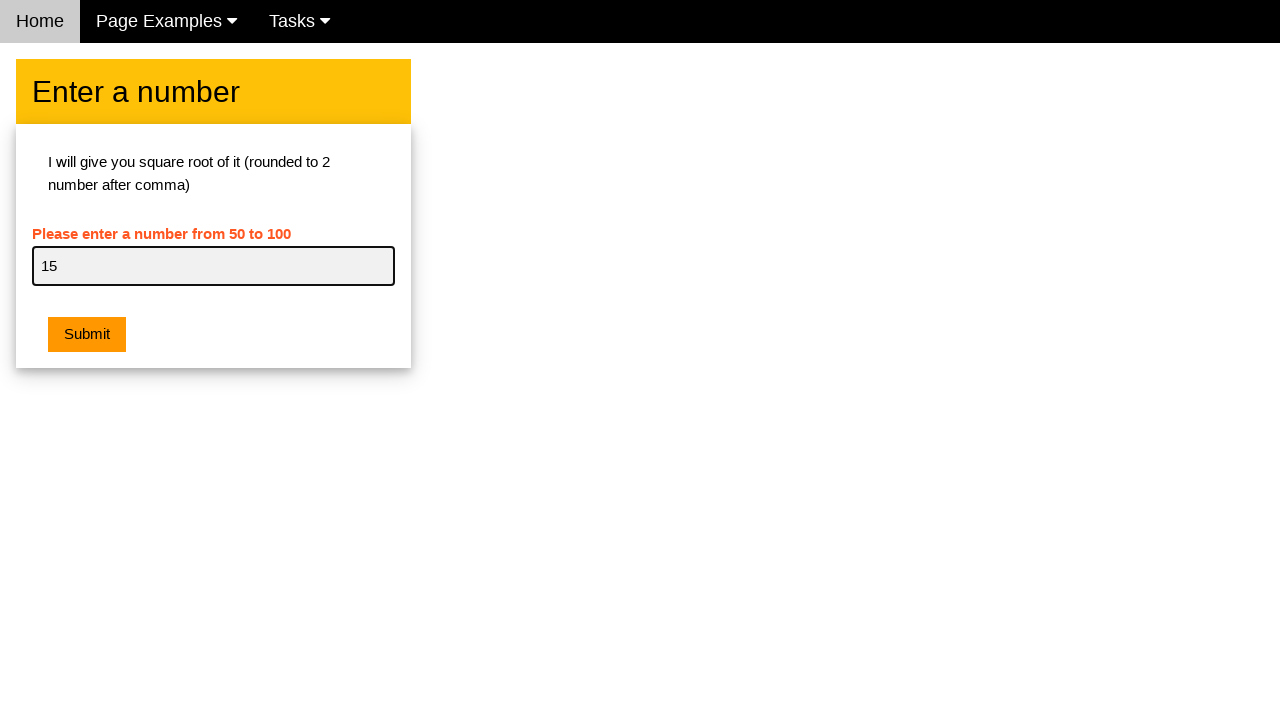

Clicked the submit button at (87, 335) on .w3-btn
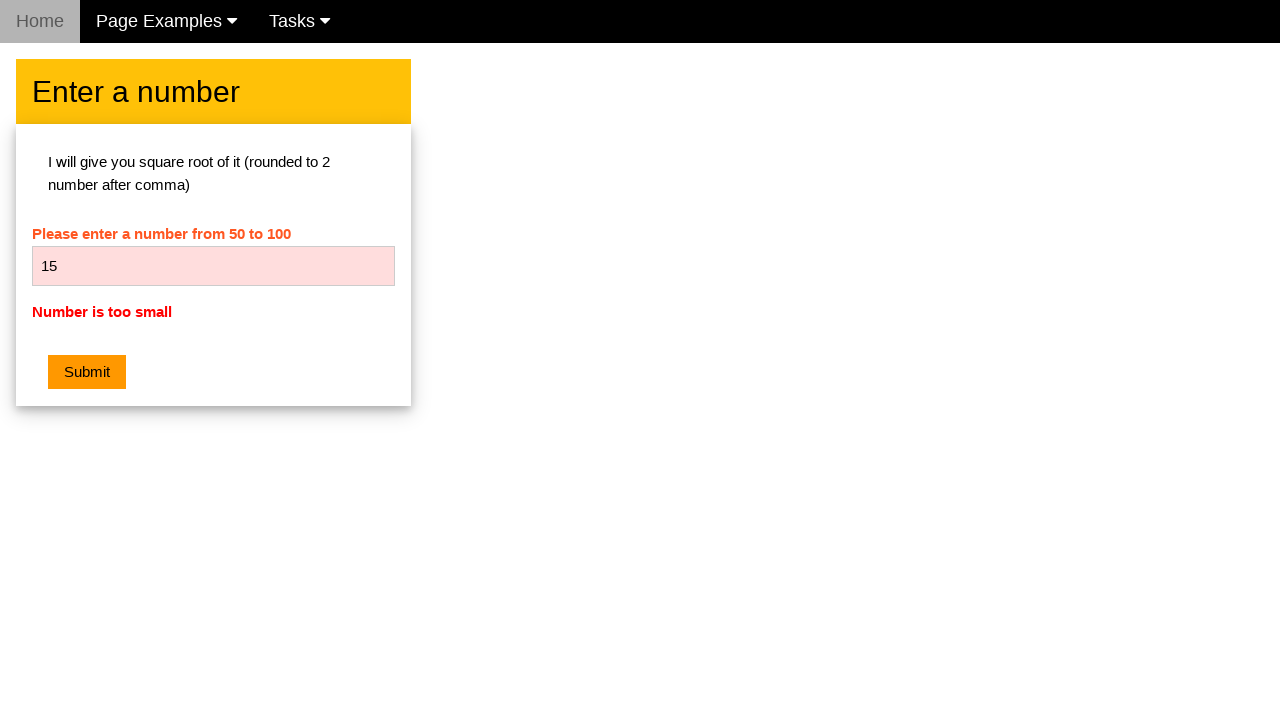

Error message 'Number is too small' appeared
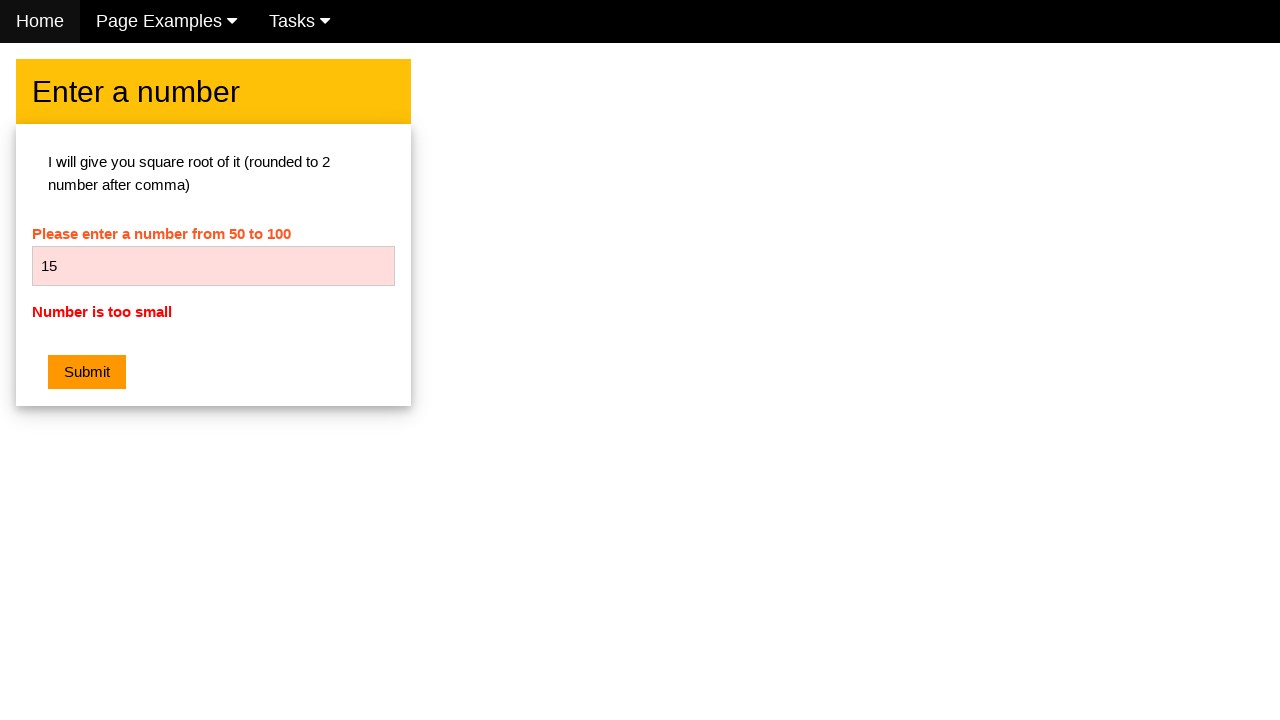

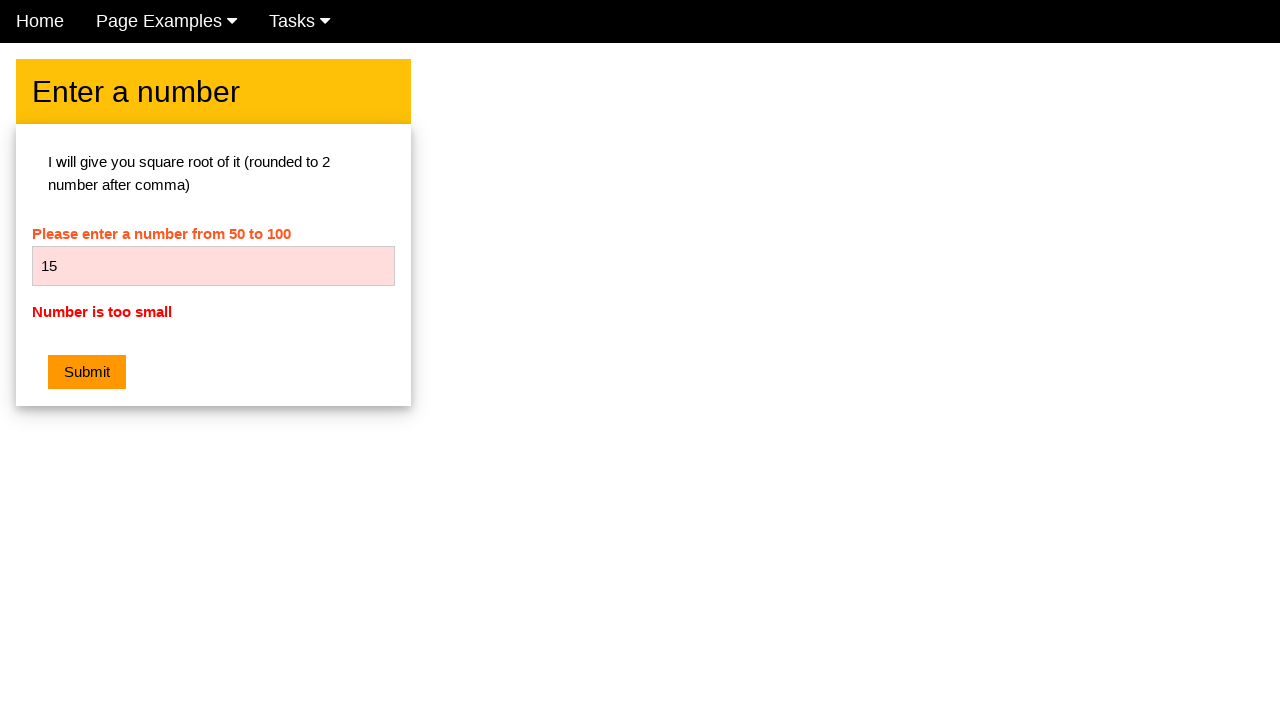